Navigates to VyTrack website and clicks on the Contact link to verify it's accessible

Starting URL: https://vytrack.com/

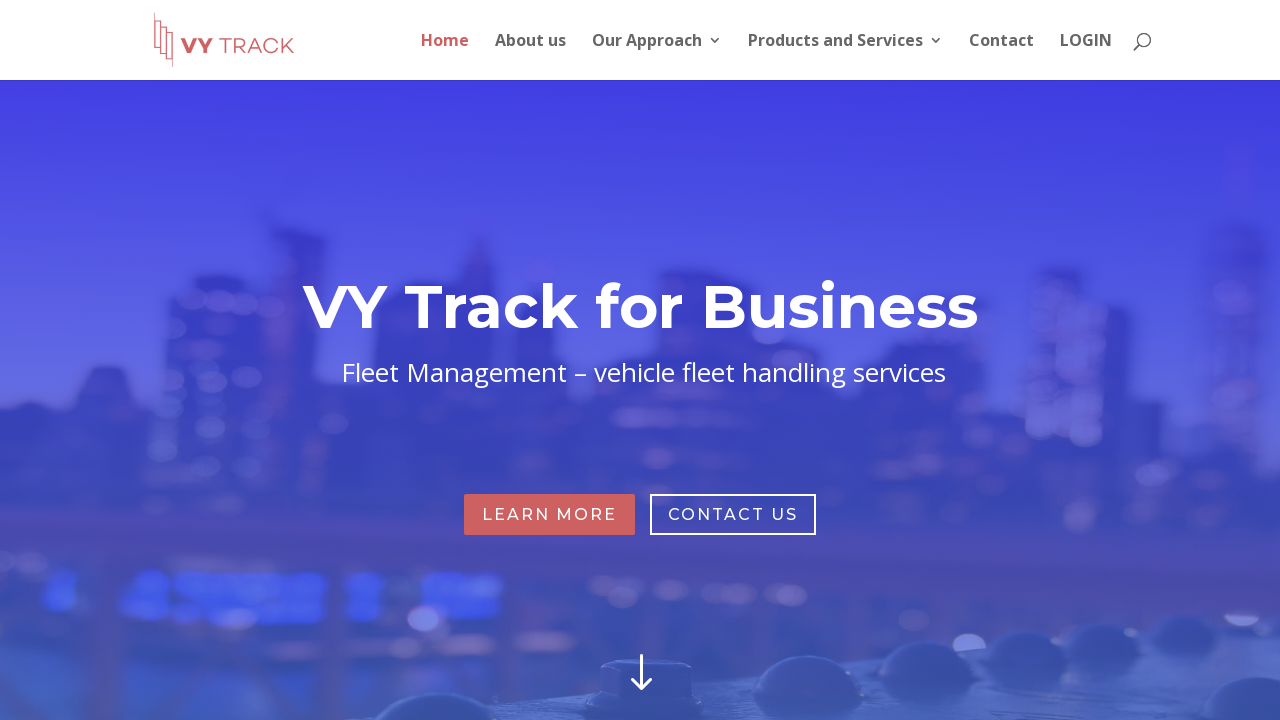

Navigated to VyTrack website at https://vytrack.com/
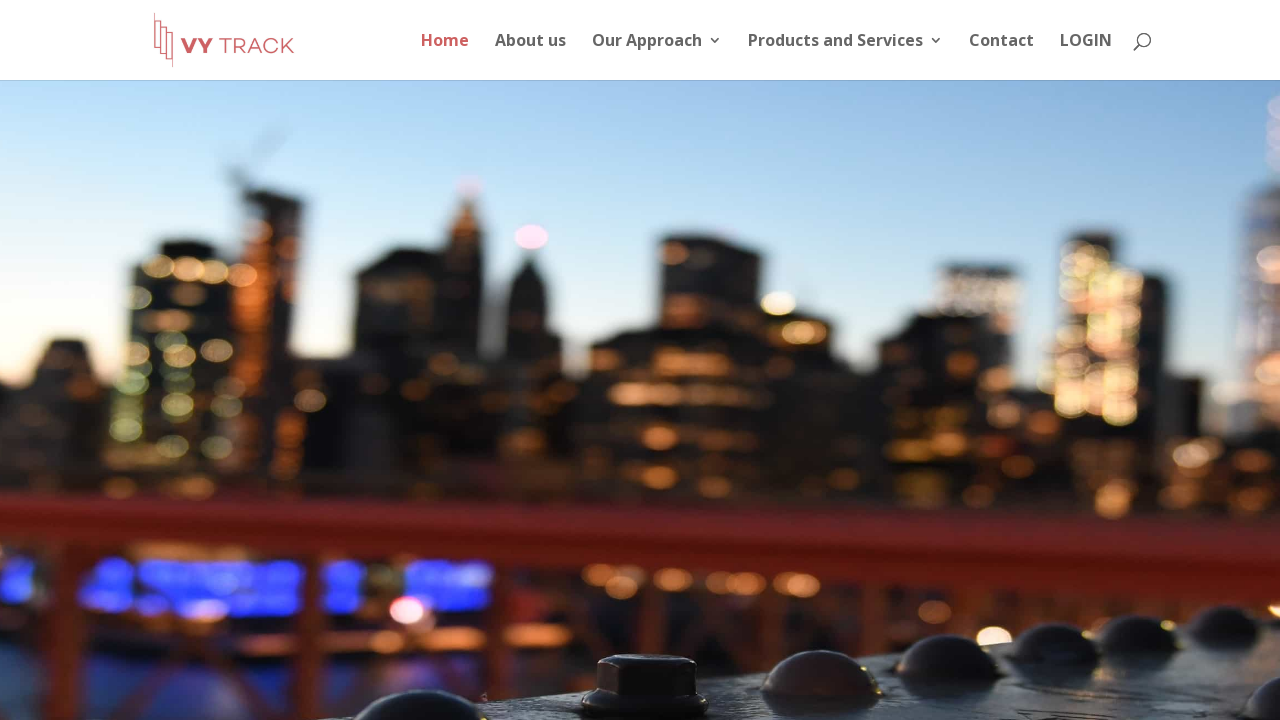

Clicked on the Contact link at (1002, 56) on a[href='https://vytrack.com/contact/']
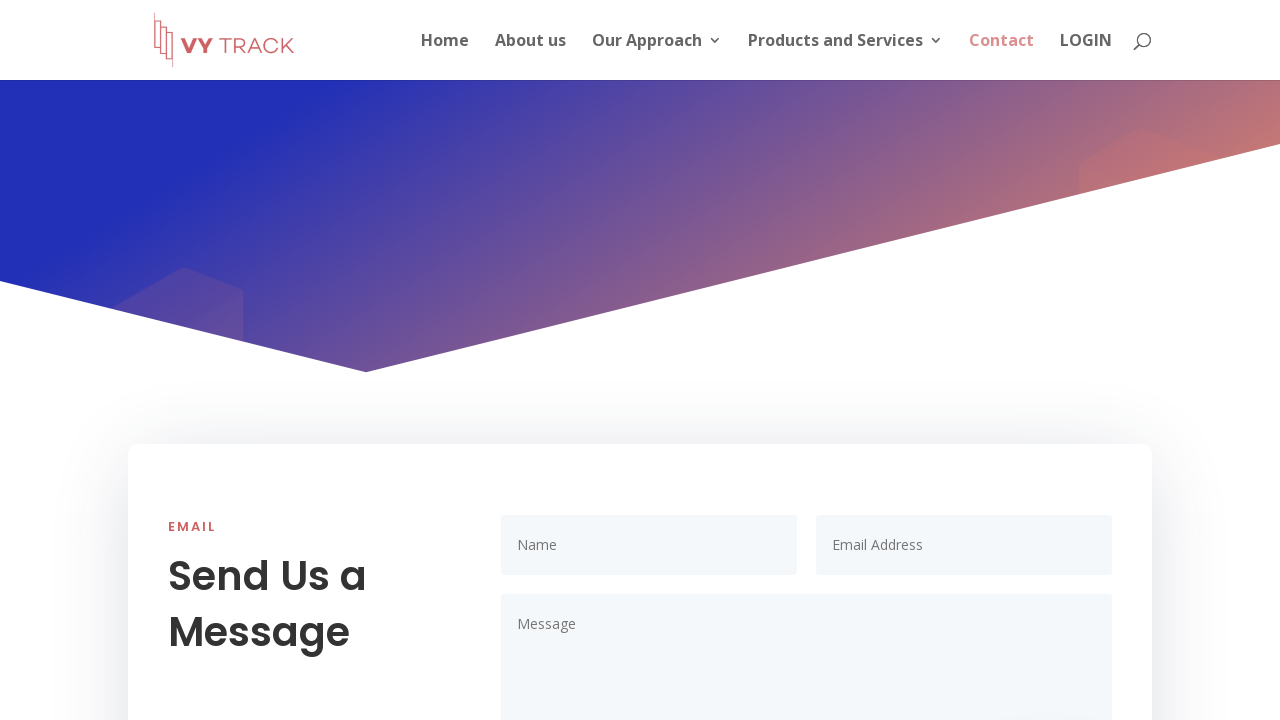

Contact page navigation completed and network became idle
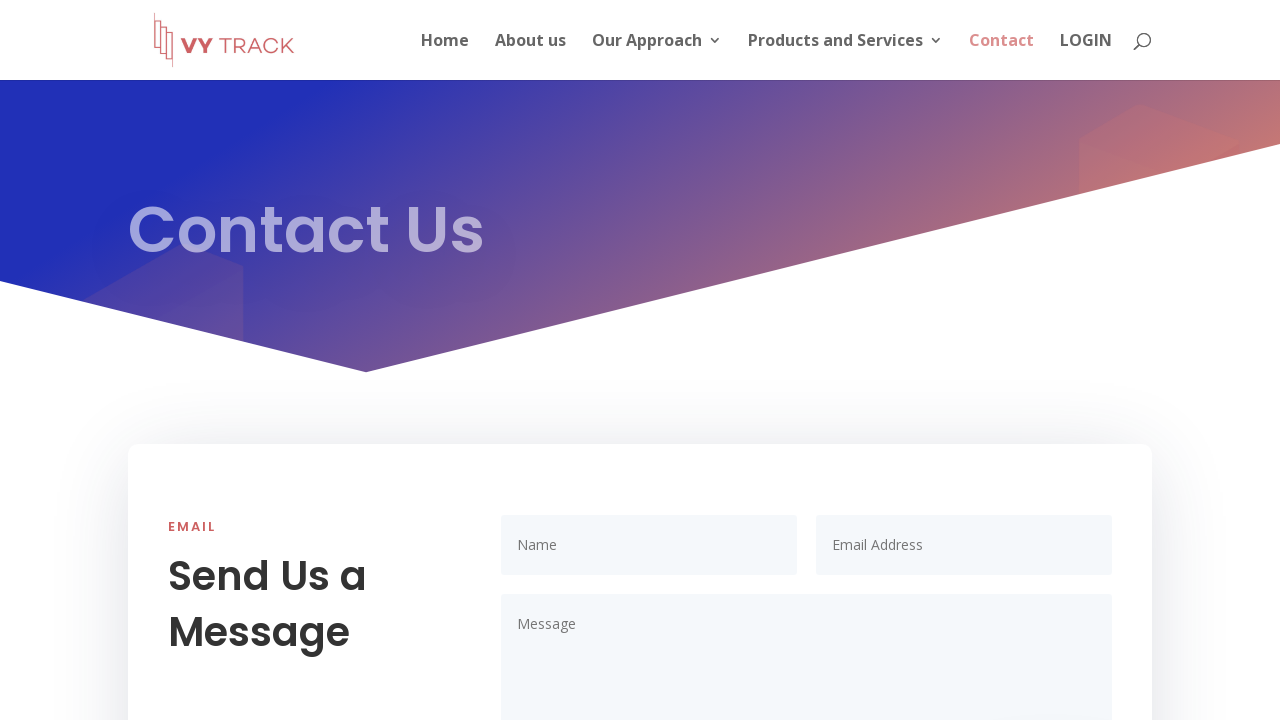

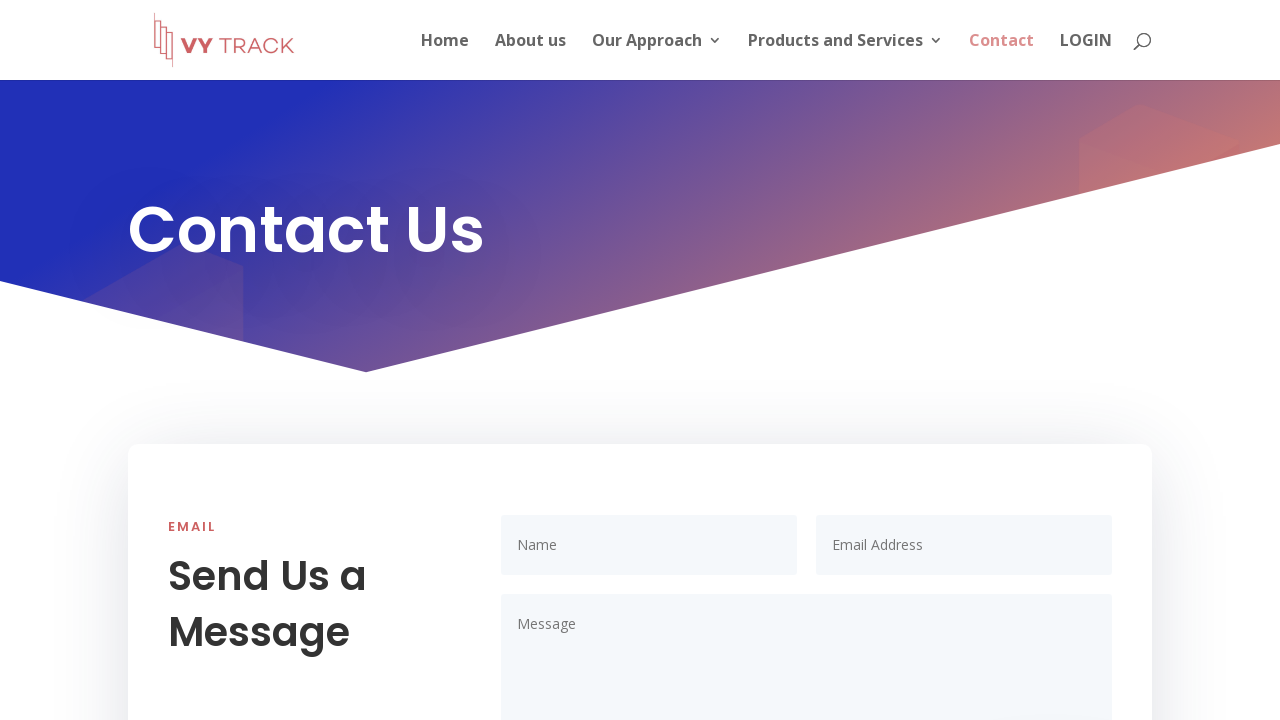